Fills complete billing form (name, phone, and email) on a dummy website with validation of header presence

Starting URL: https://automationbysqatools.blogspot.com/2021/05/dummy-website.html

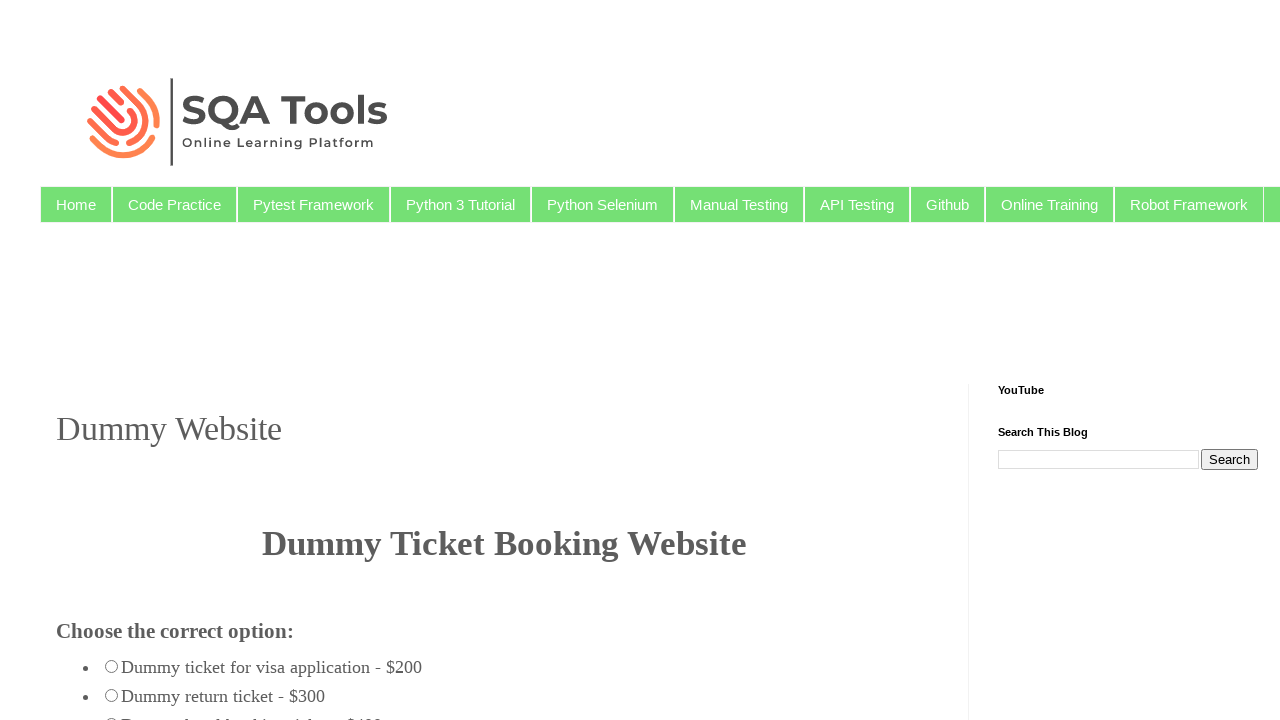

Verified website header is present
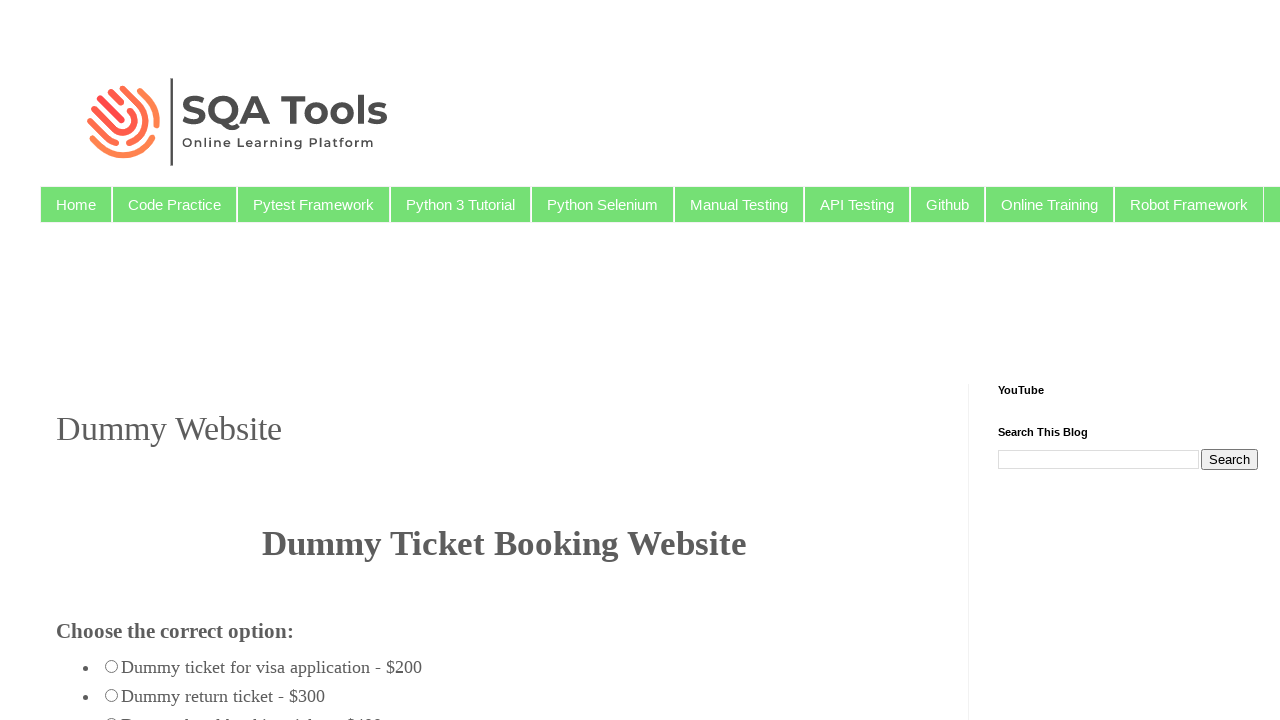

Filled billing name field with 'Akshay' on #billing_name
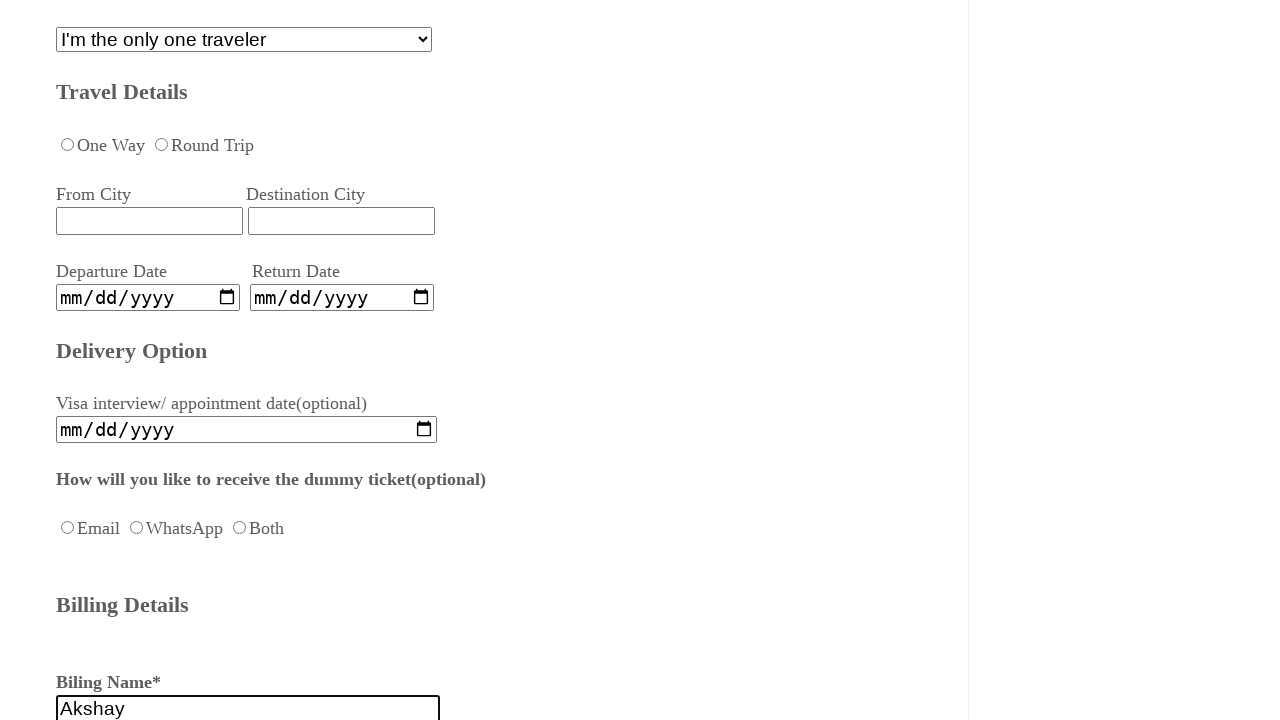

Filled billing phone field with '65464564656' on #billing_phone
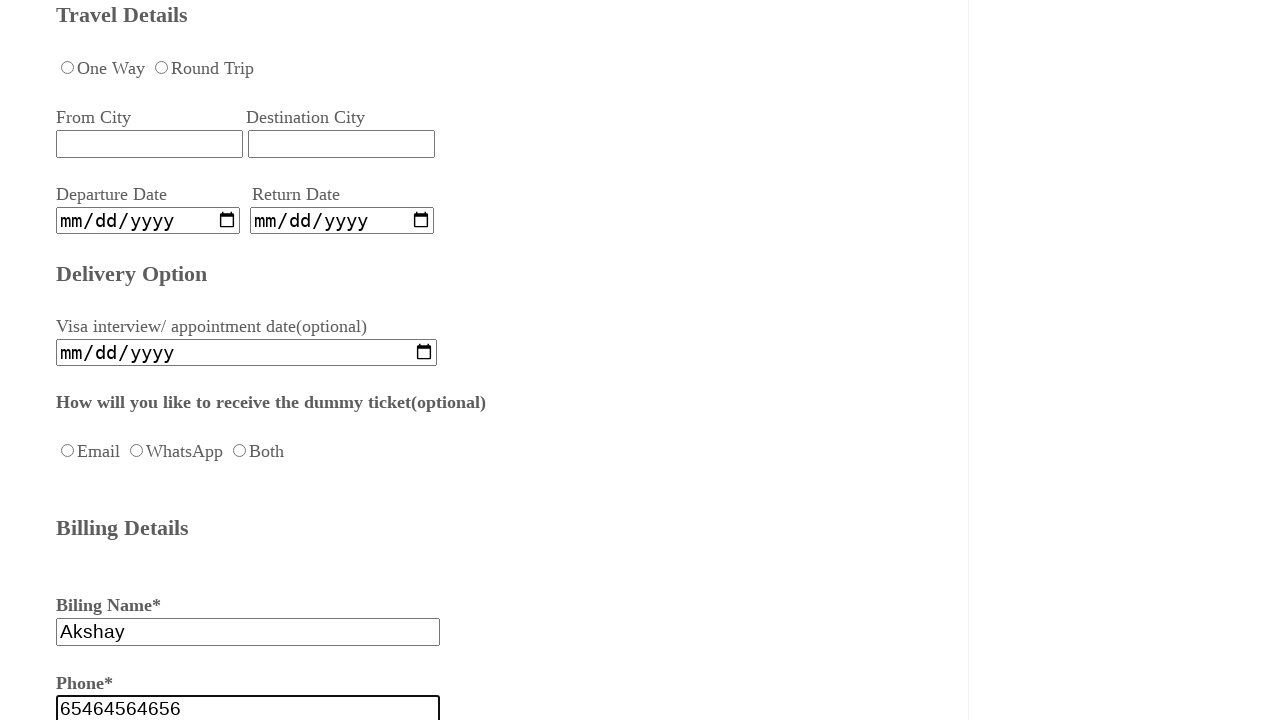

Filled billing email field with 'akshay@gmail.com' on #billing_email
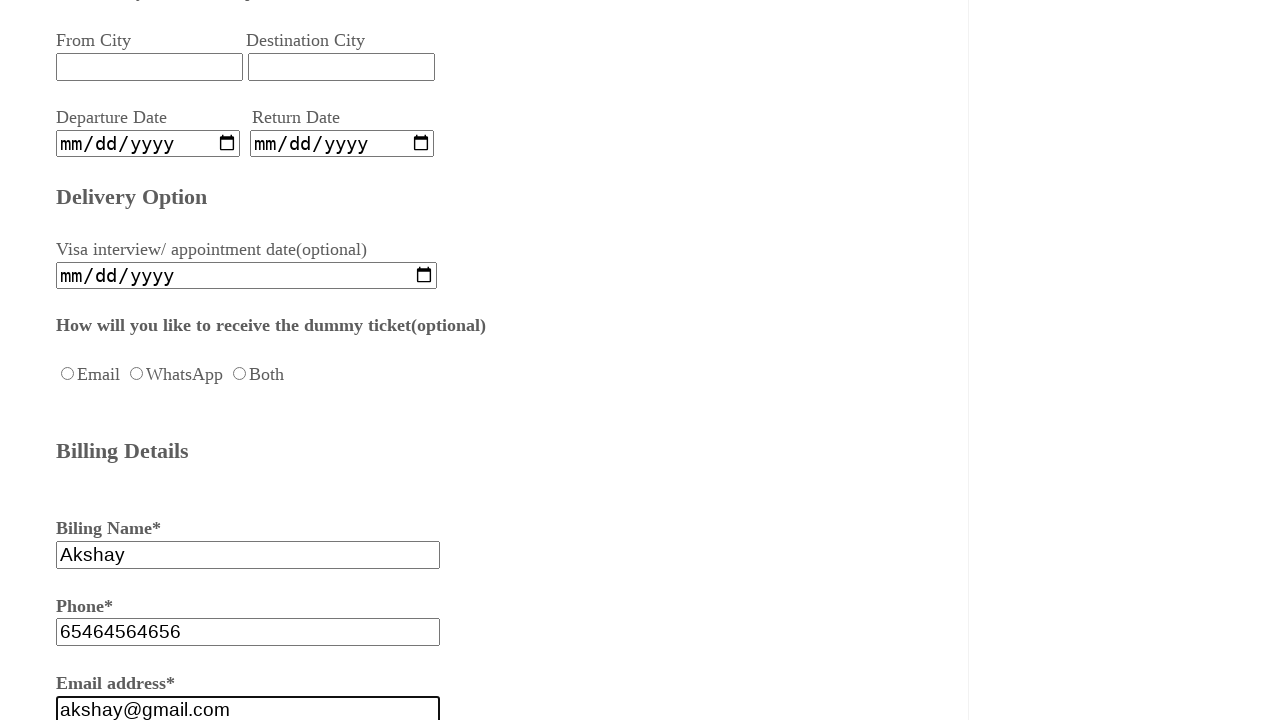

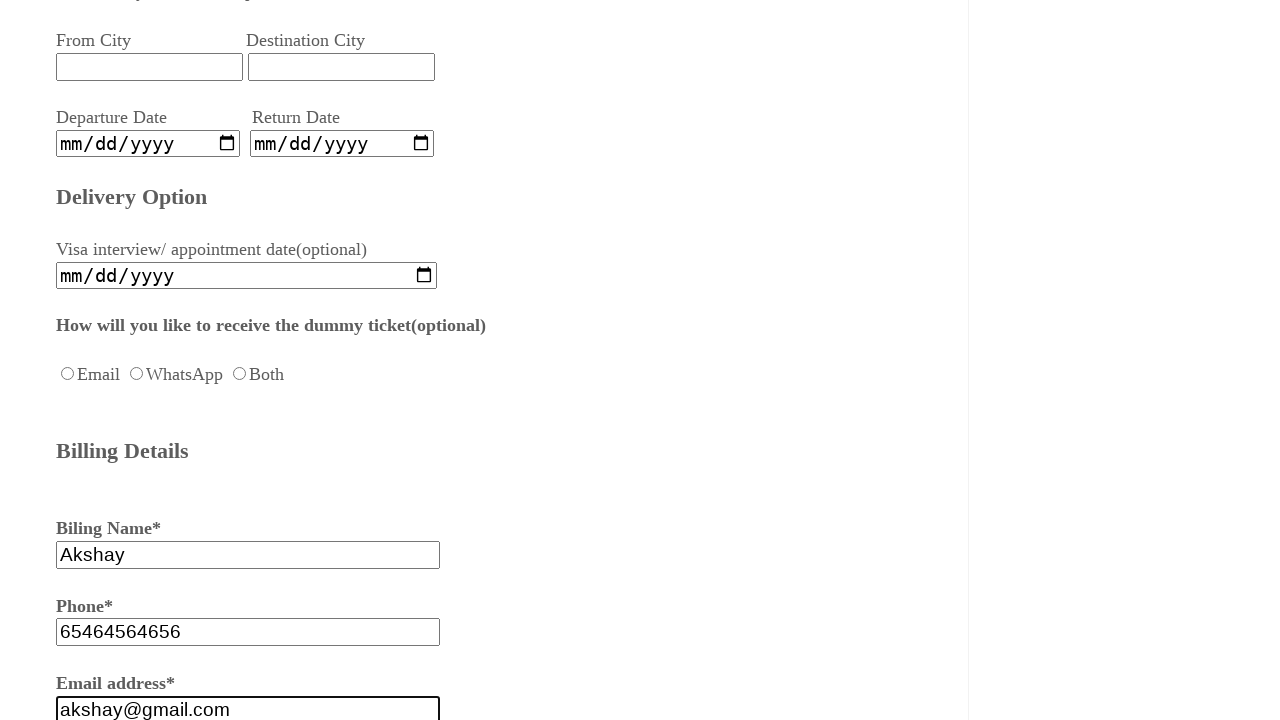